Tests window handling by clicking the dashboard link on Cowin homepage, switching to the new window that opens, and then closing it

Starting URL: https://www.cowin.gov.in/

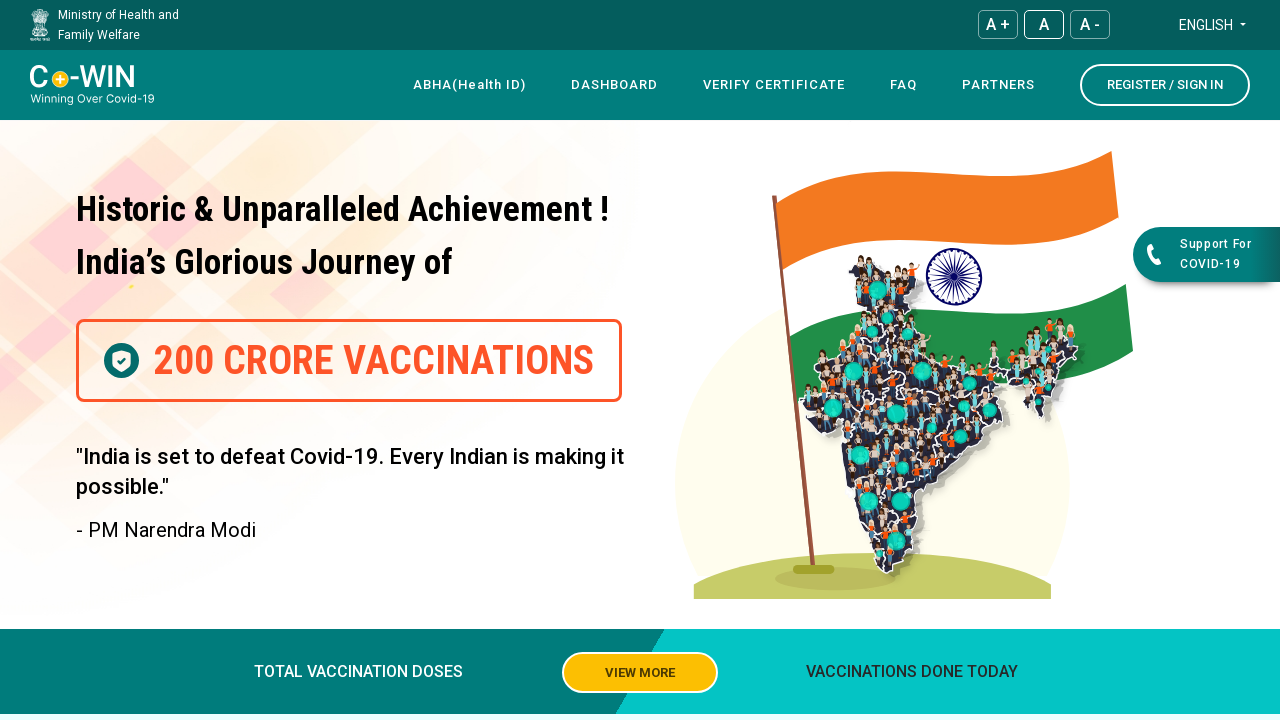

Clicked dashboard link on Cowin homepage at (614, 85) on xpath=//*[@id="navbar"]/div[4]/div/div[1]/div/nav/div[3]/div/ul/li[2]/a
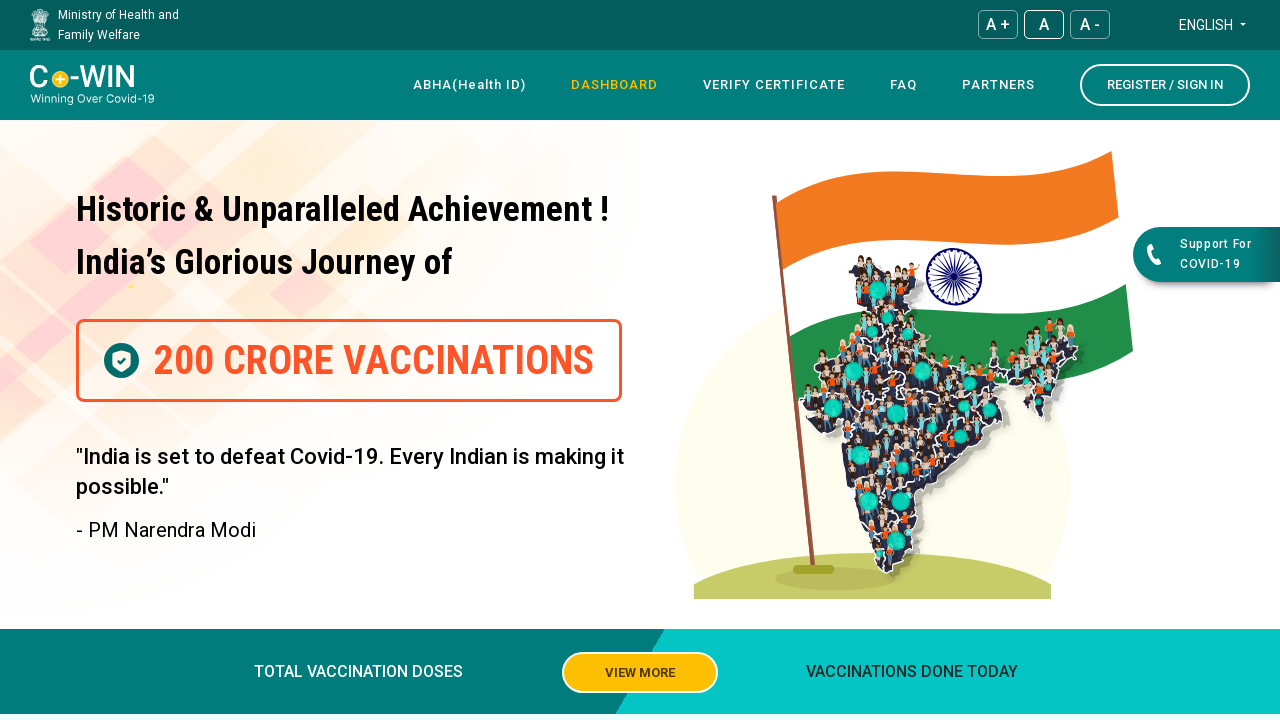

New dashboard window opened and retrieved
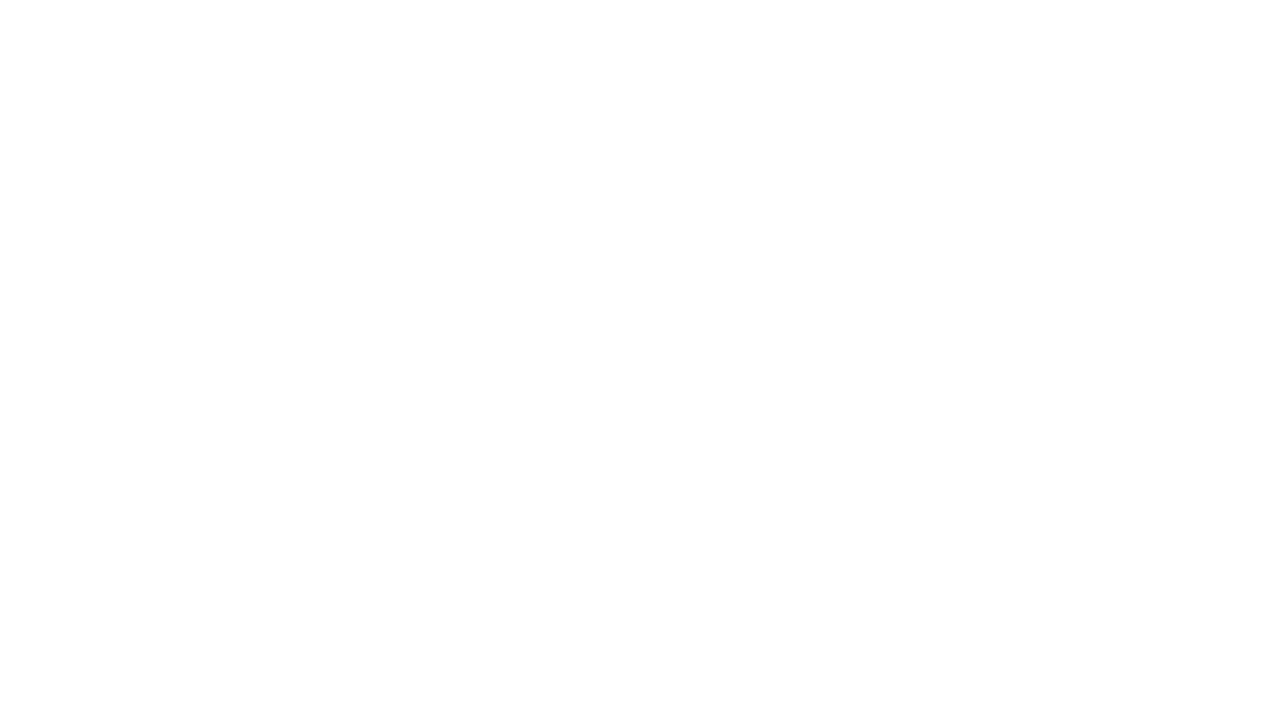

New dashboard page loaded completely
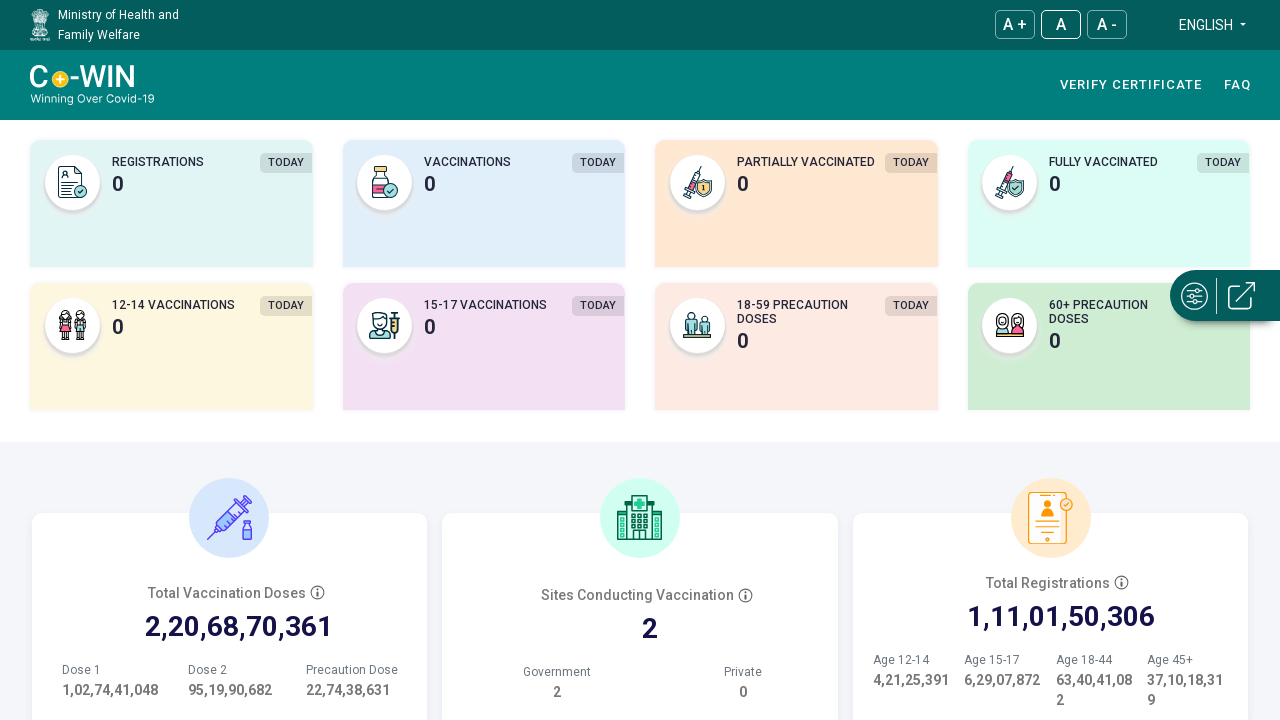

Closed the dashboard window
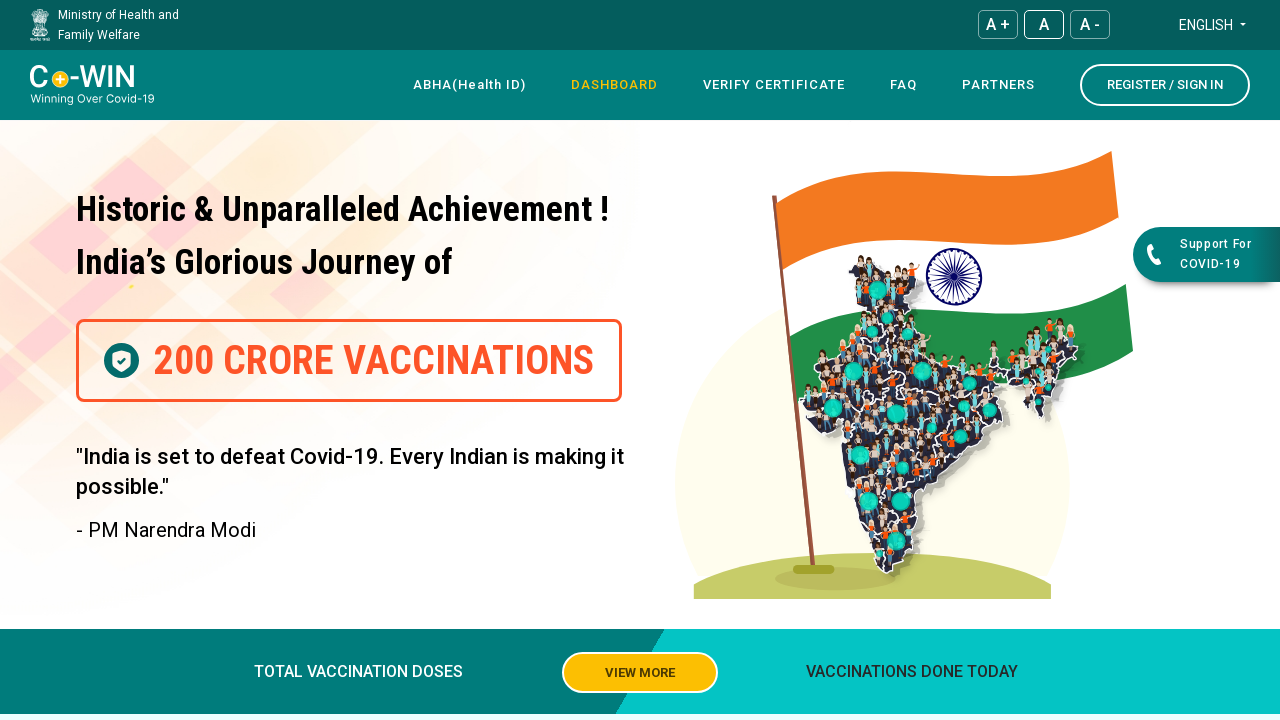

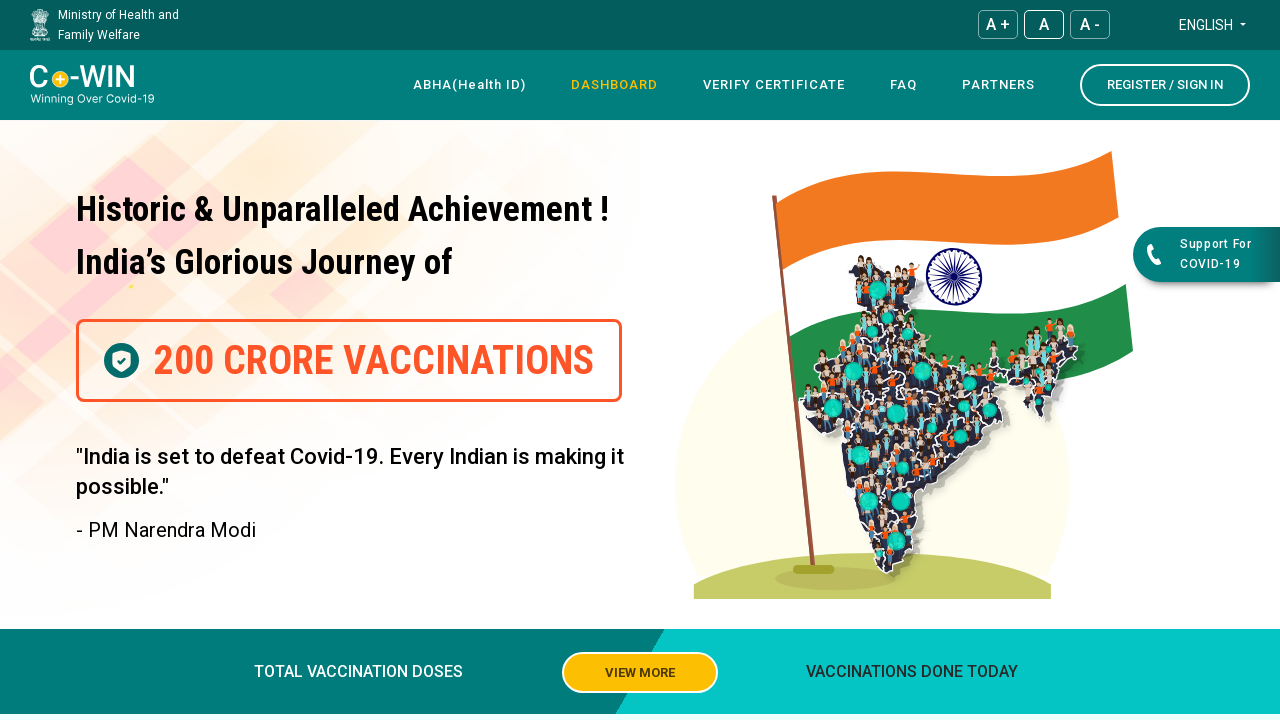